Tests the file download page by finding all available download links and clicking a randomly selected one to initiate a download.

Starting URL: http://the-internet.herokuapp.com/download

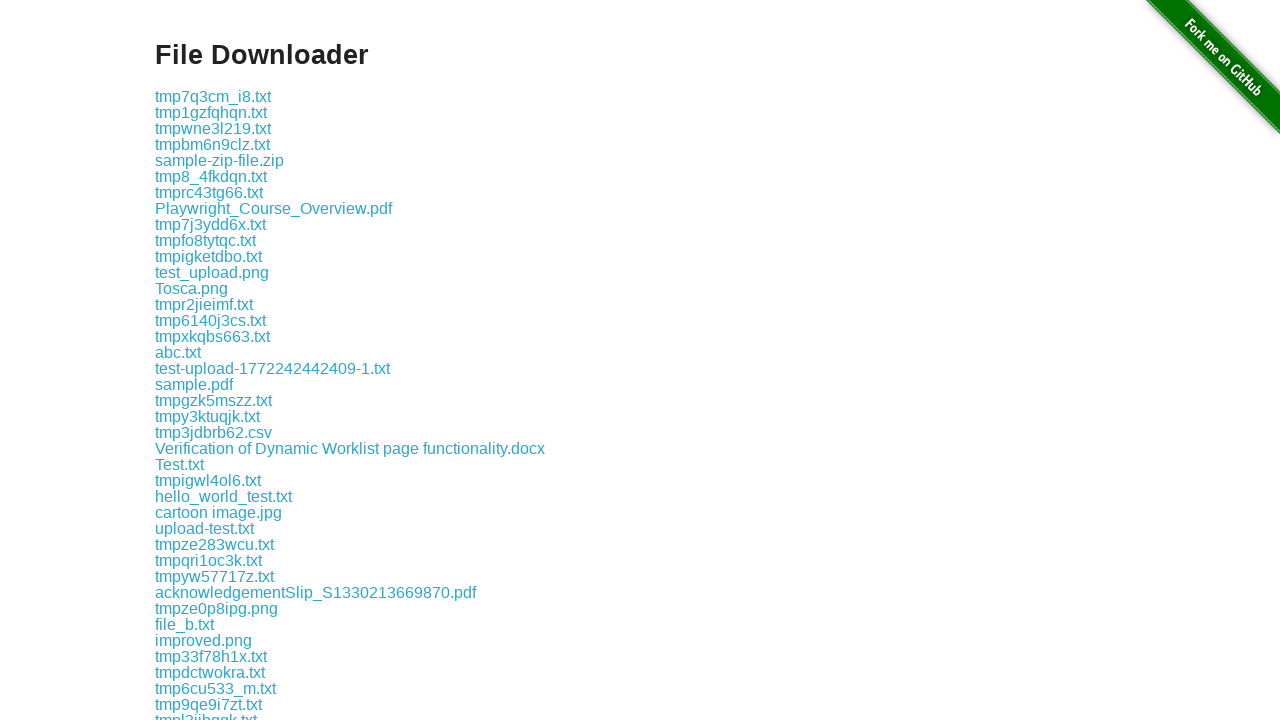

Waited for download links to load on the page
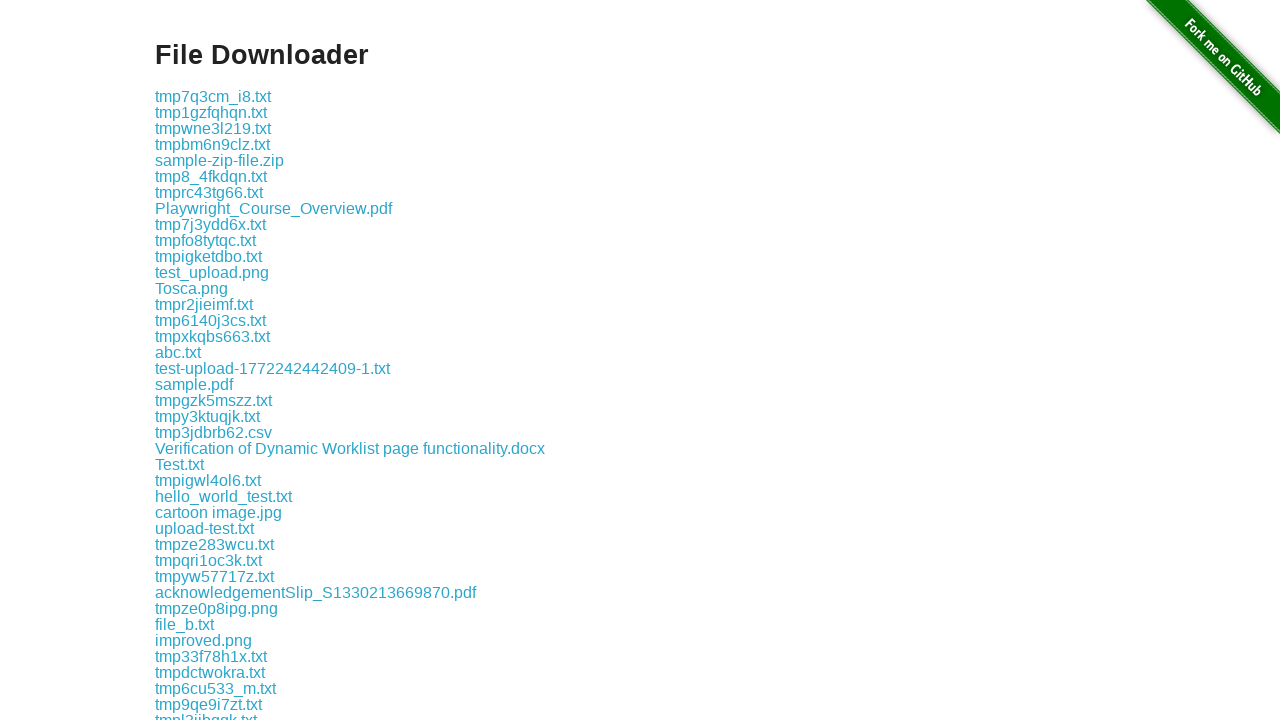

Retrieved all available download links from the page
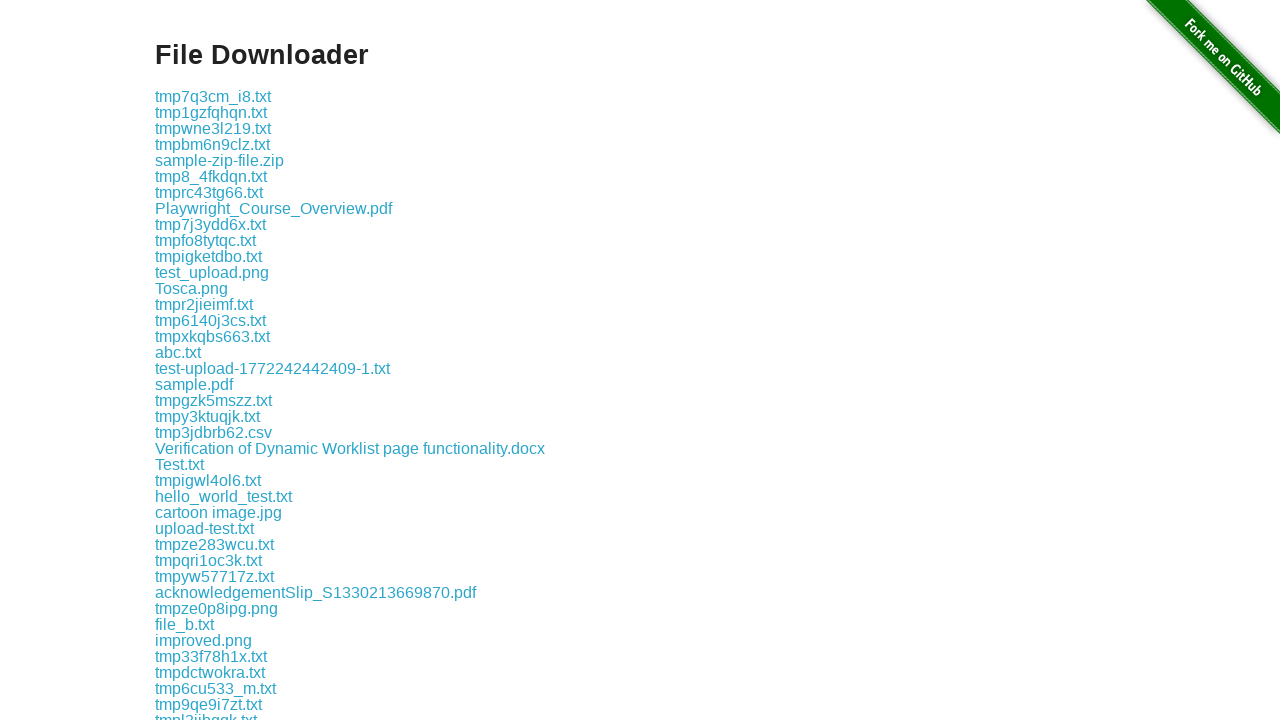

Clicked randomly selected download link (index 282) at (214, 360) on .example a >> nth=282
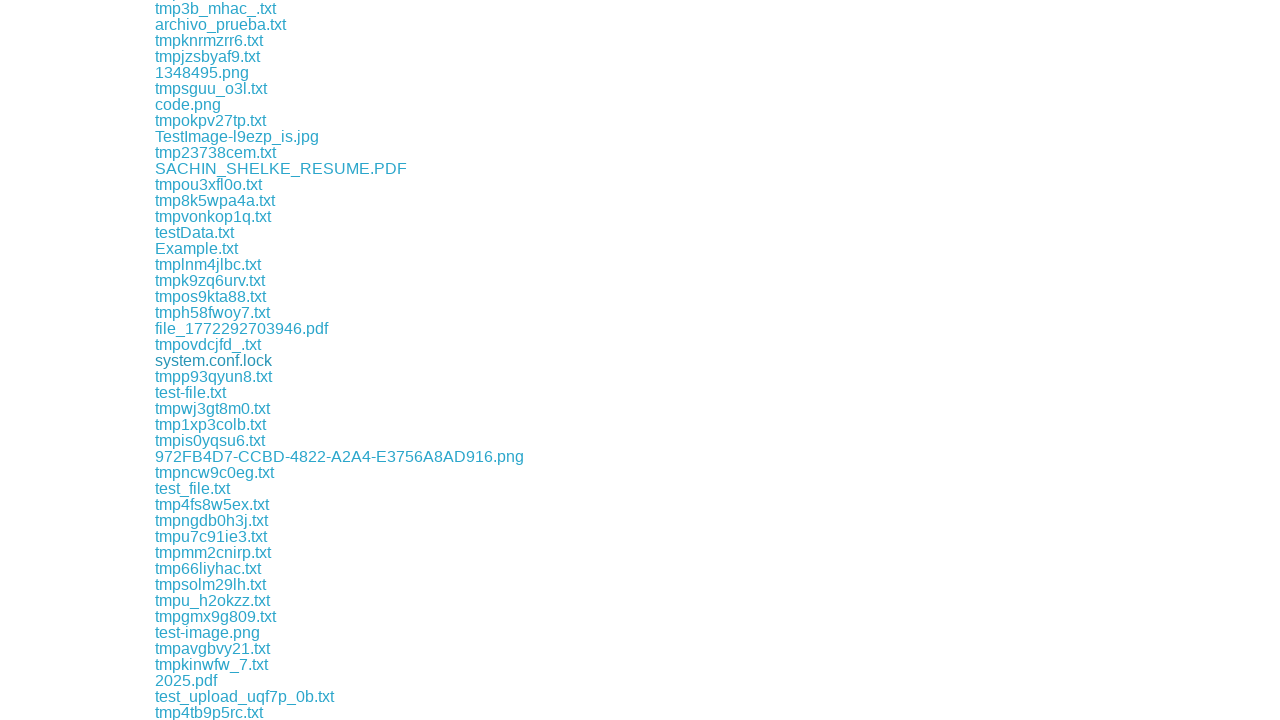

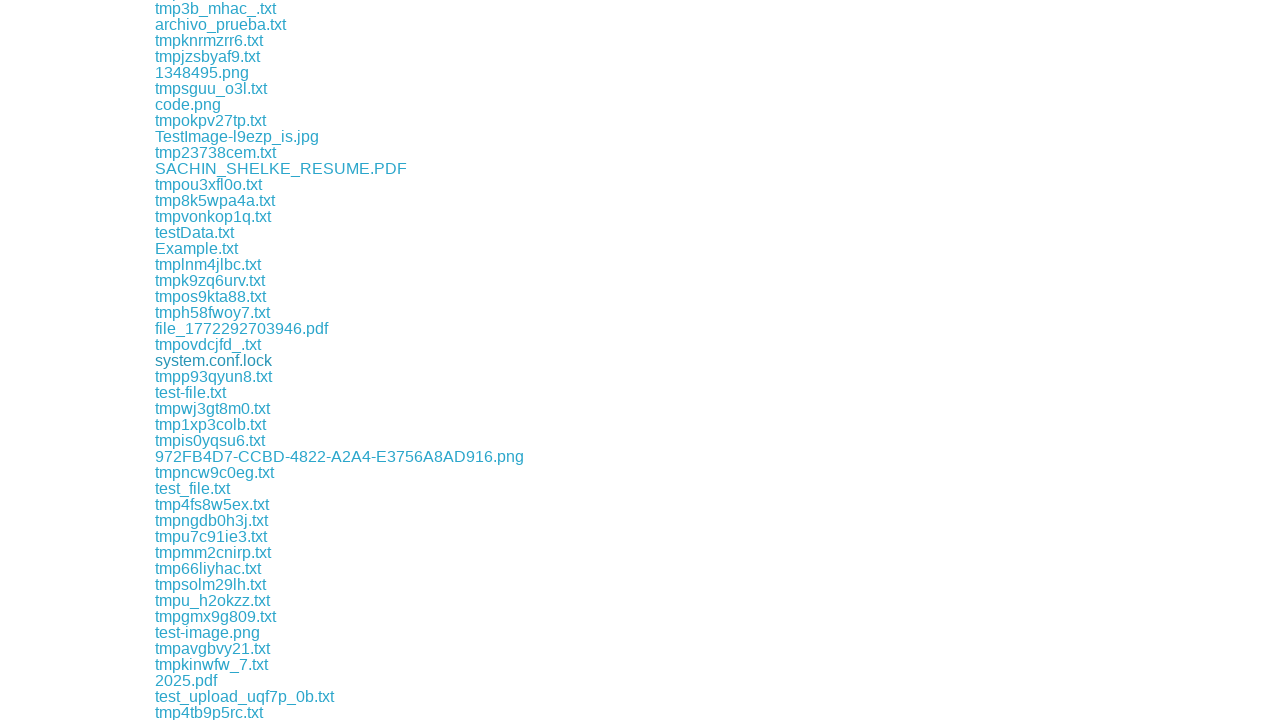